Tests jQuery UI drag and drop functionality by dragging an element to different positions and dropping it onto a target

Starting URL: http://jqueryui.com/droppable

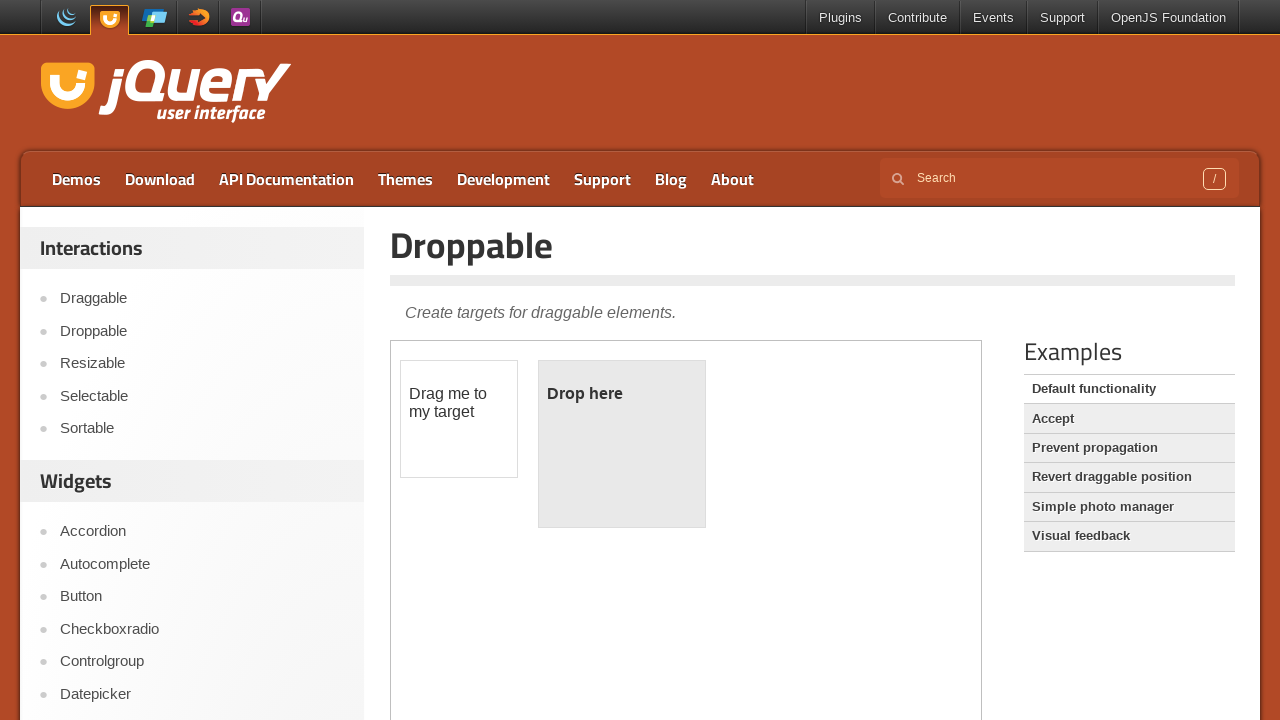

Located the iframe containing the drag and drop demo
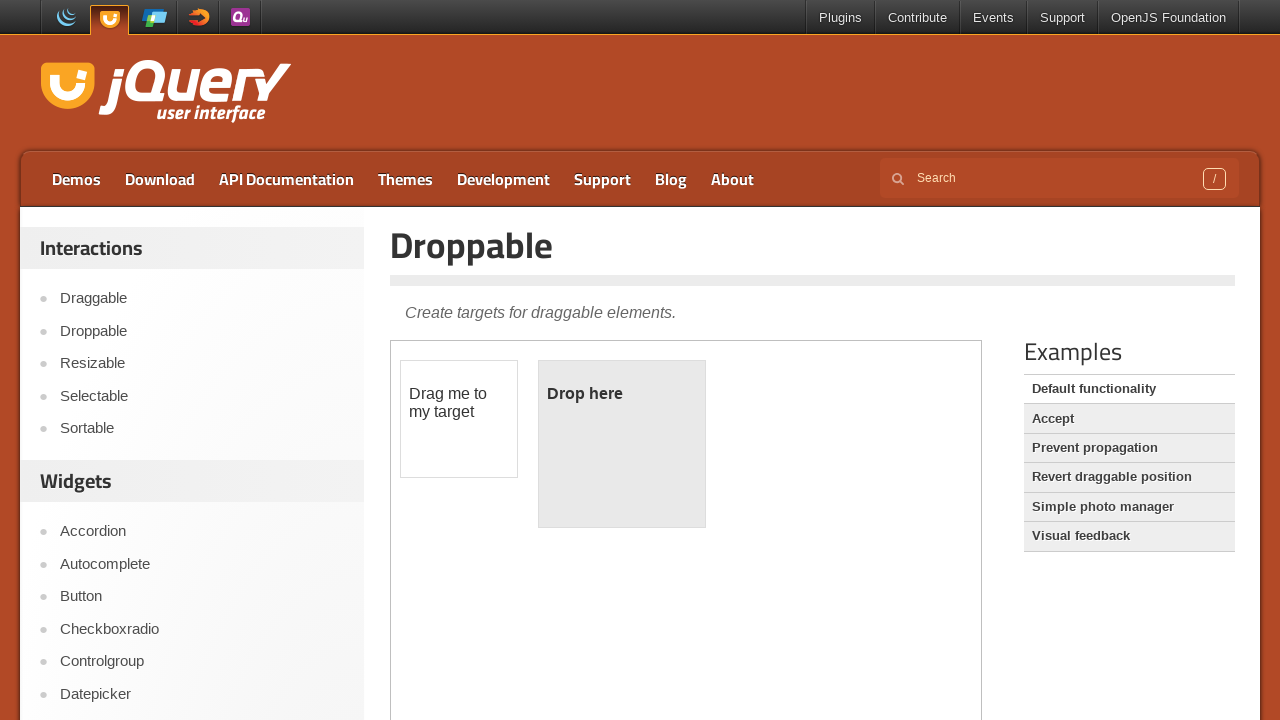

Located the draggable element
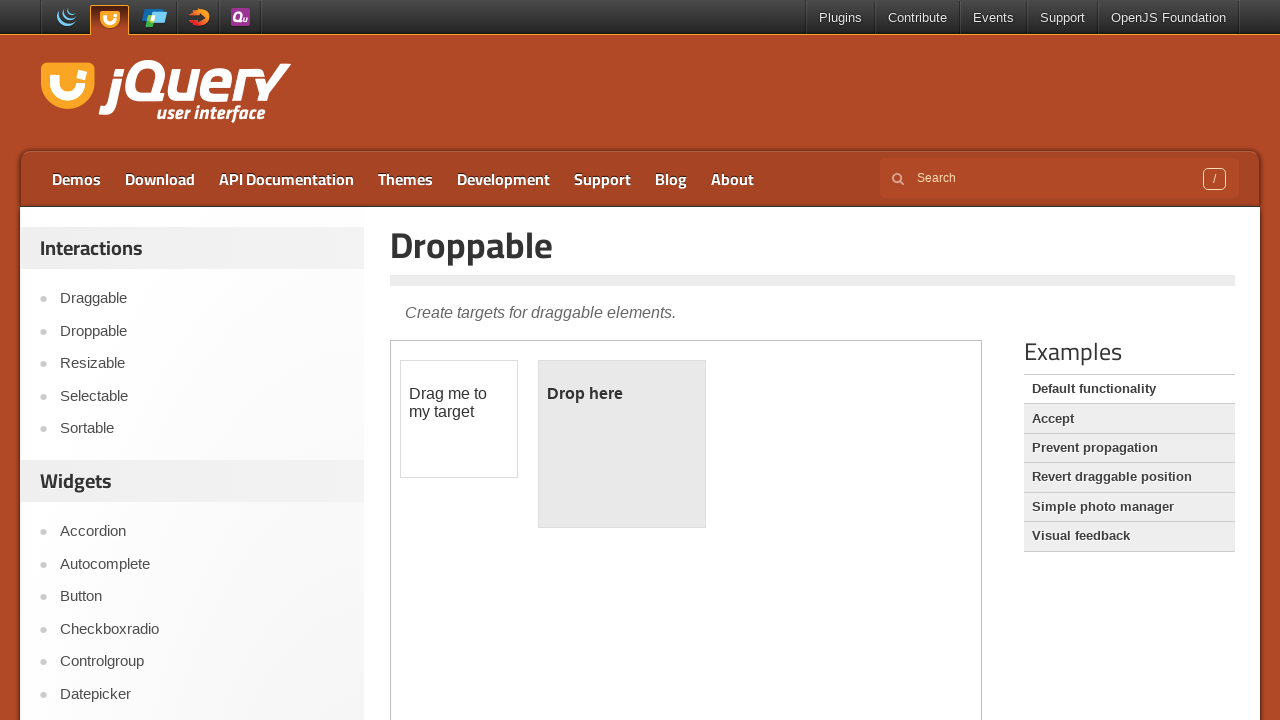

Located the droppable target element
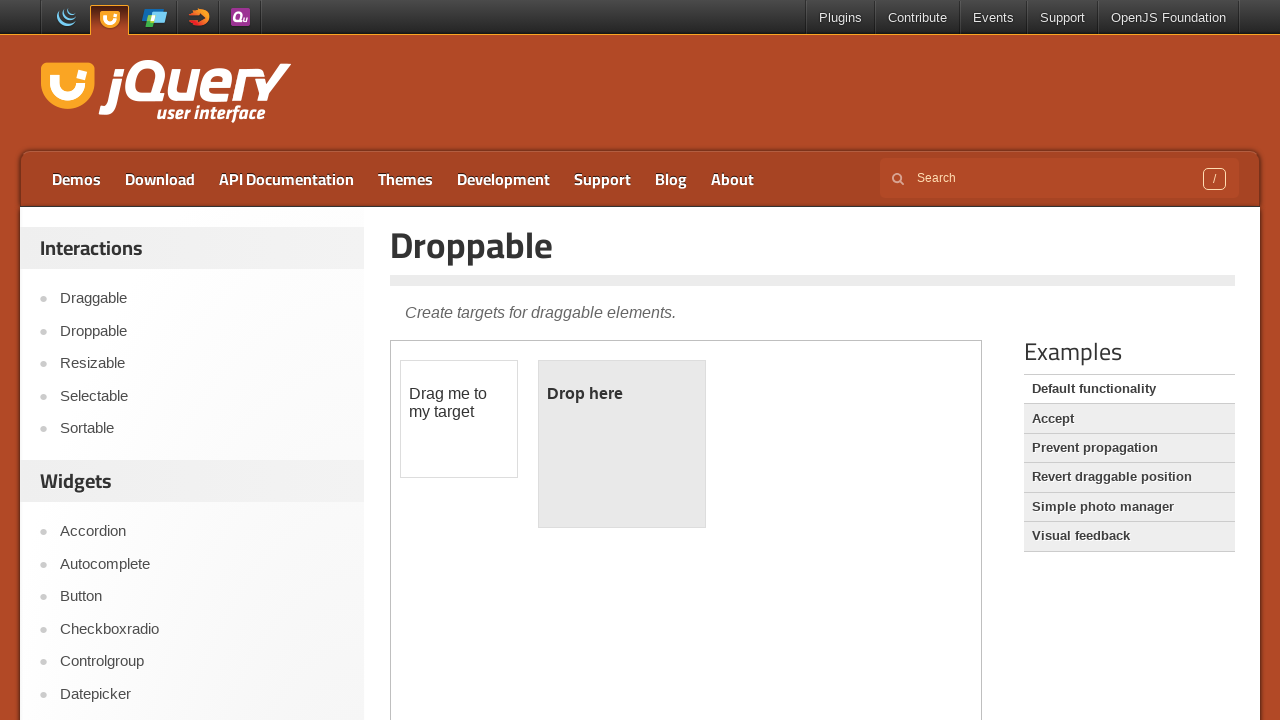

Retrieved bounding box for draggable element
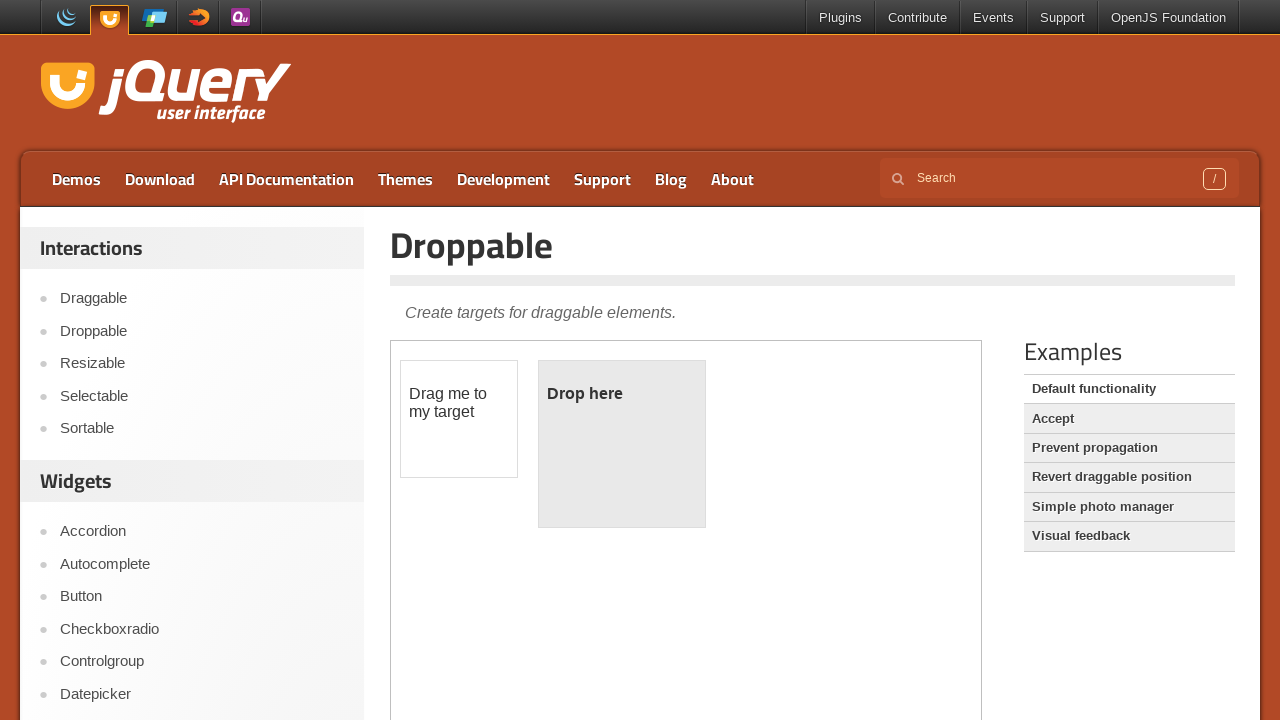

Retrieved bounding box for droppable element
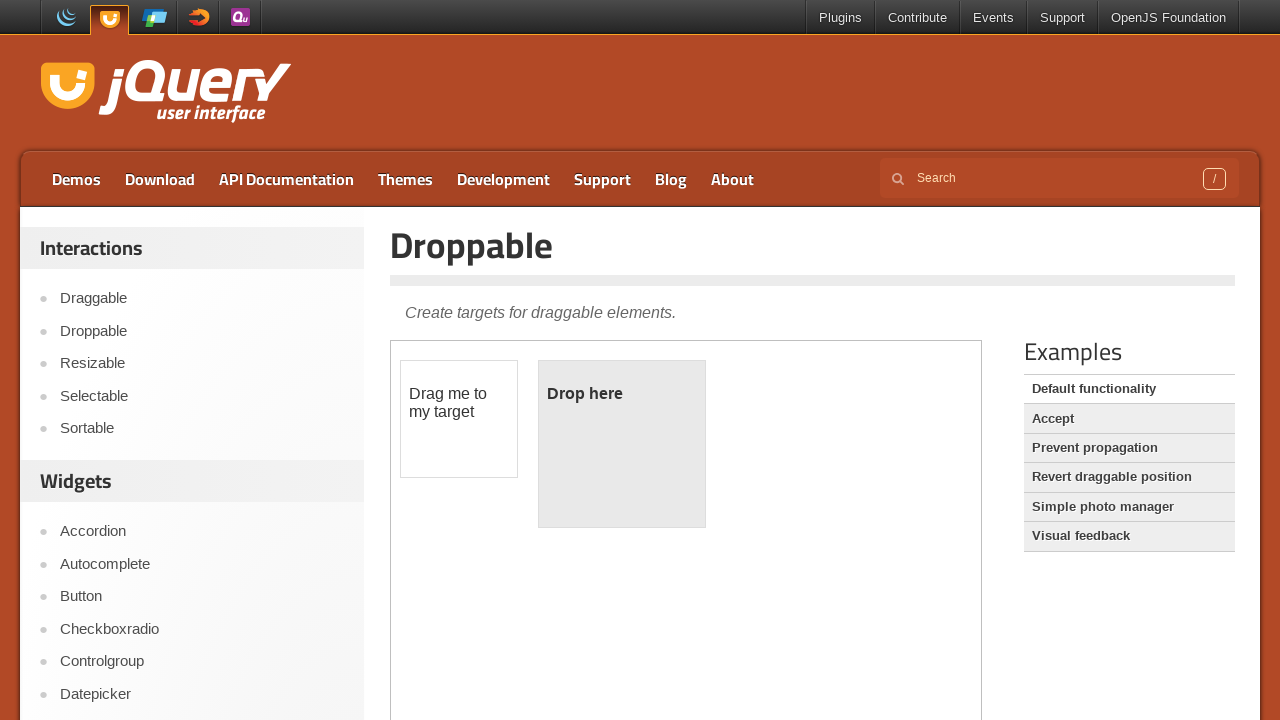

Moved mouse to center of draggable element at (459, 419)
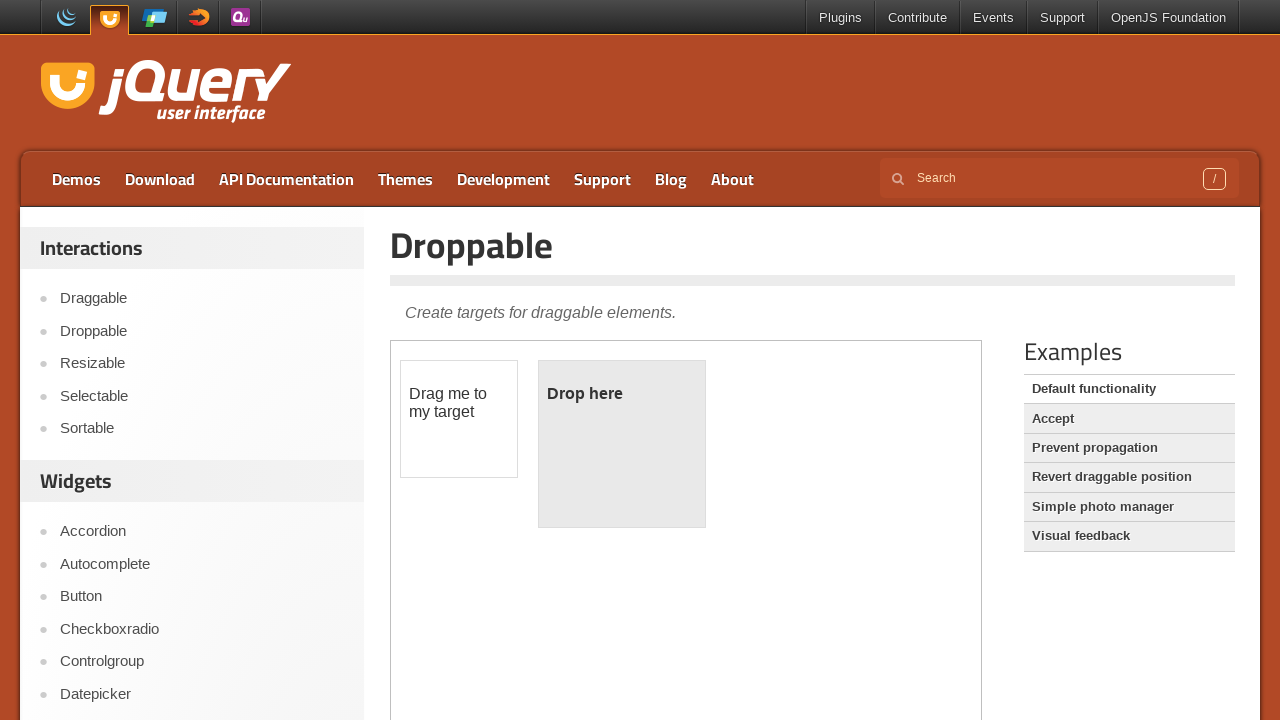

Pressed mouse button down on draggable element at (459, 419)
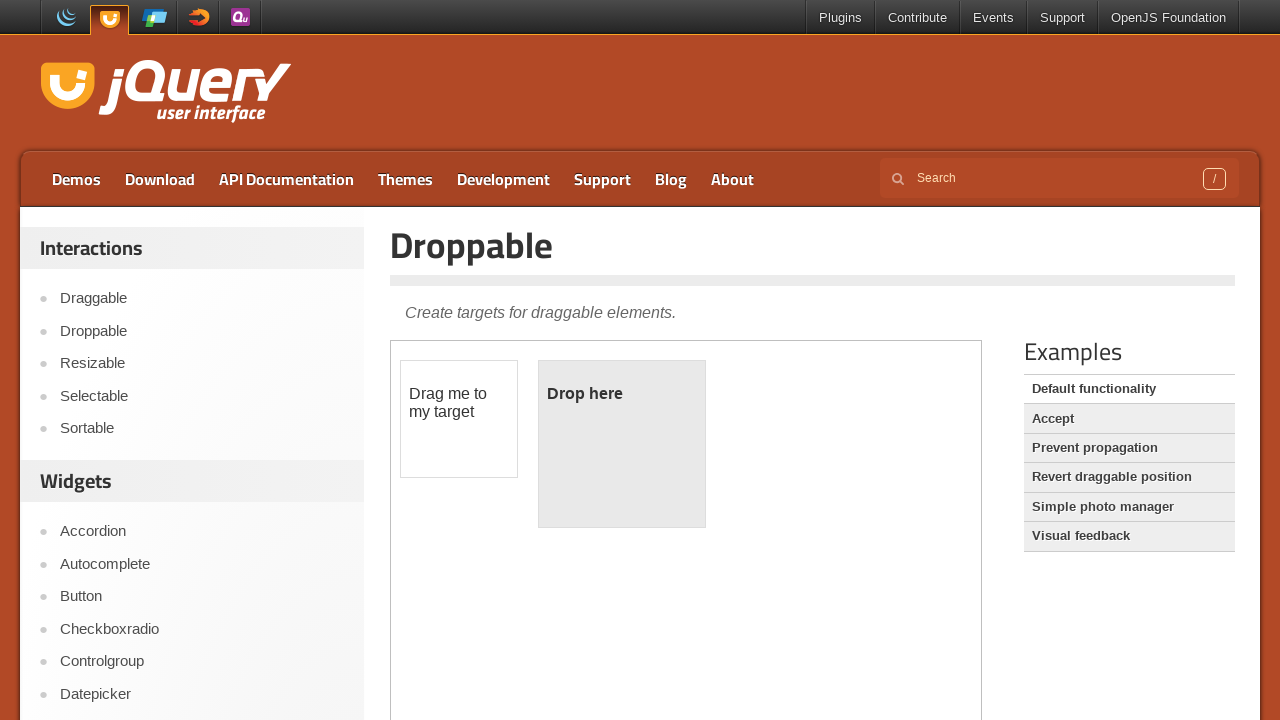

Dragged element 200 pixels right and 100 pixels down at (659, 519)
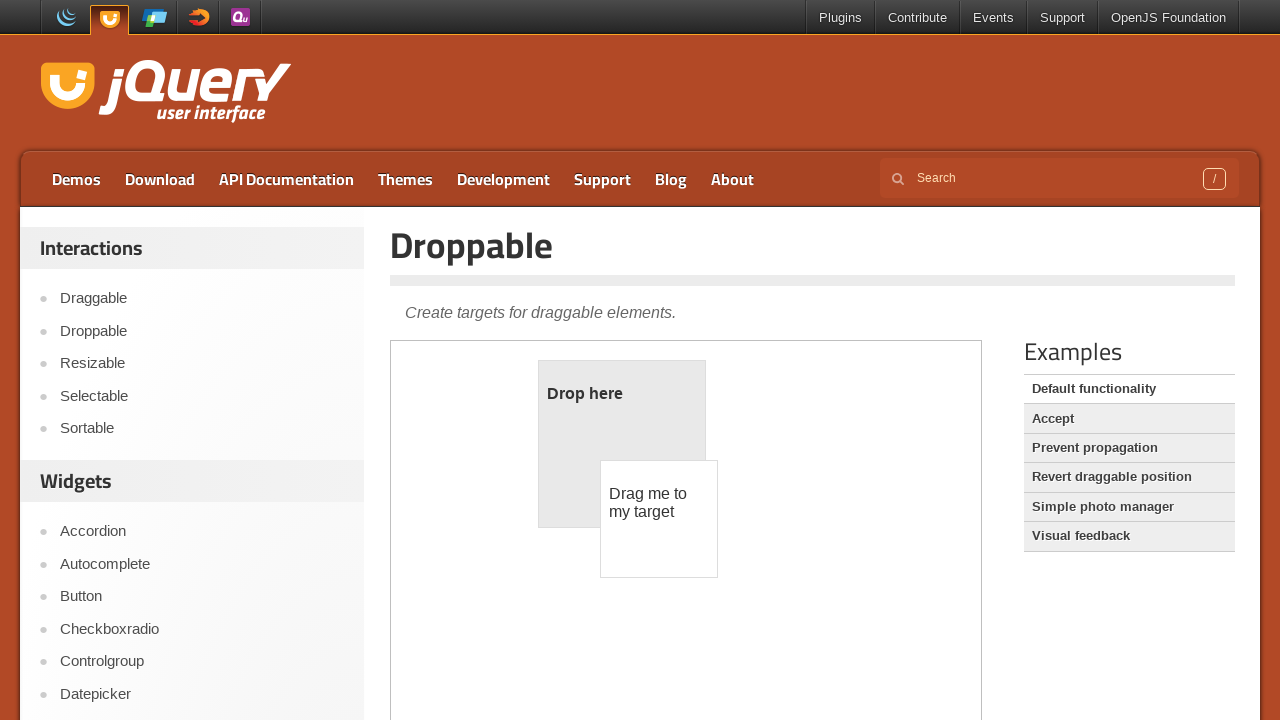

Released mouse button to drop the element at (659, 519)
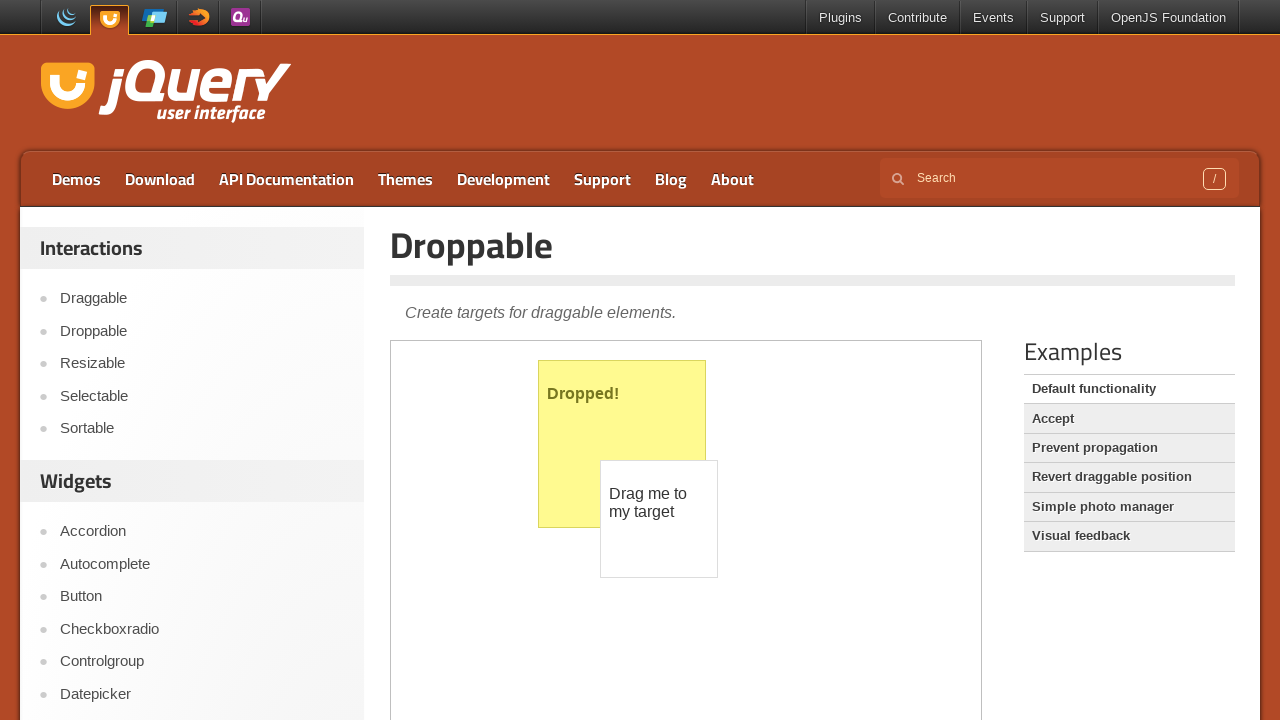

Waited 2 seconds for first drag and drop to complete
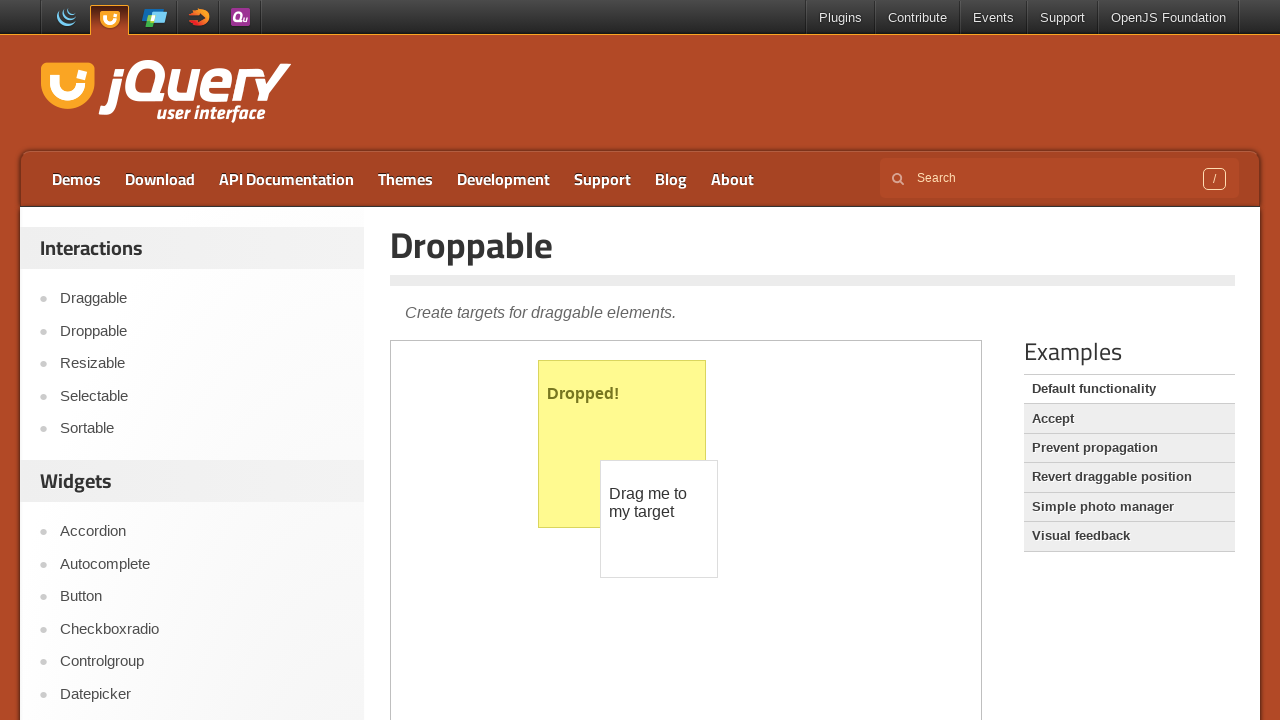

Retrieved updated bounding box for draggable element
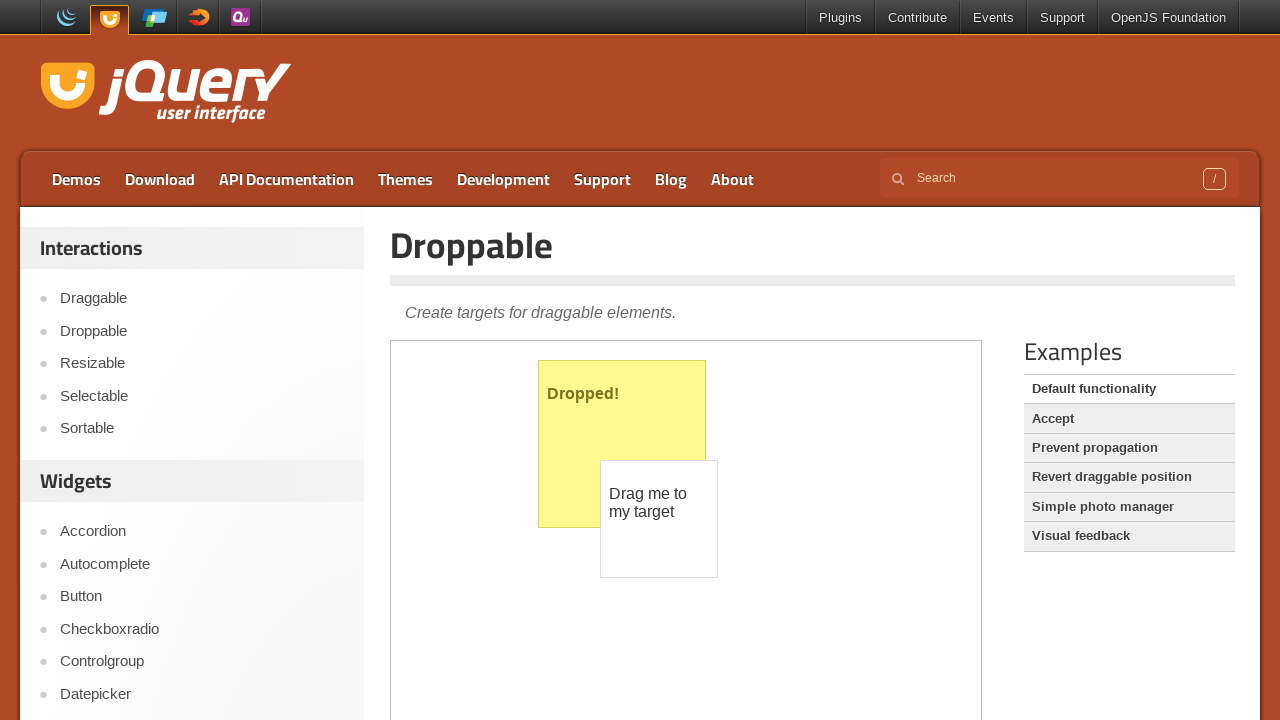

Moved mouse to center of draggable element for second drag at (659, 519)
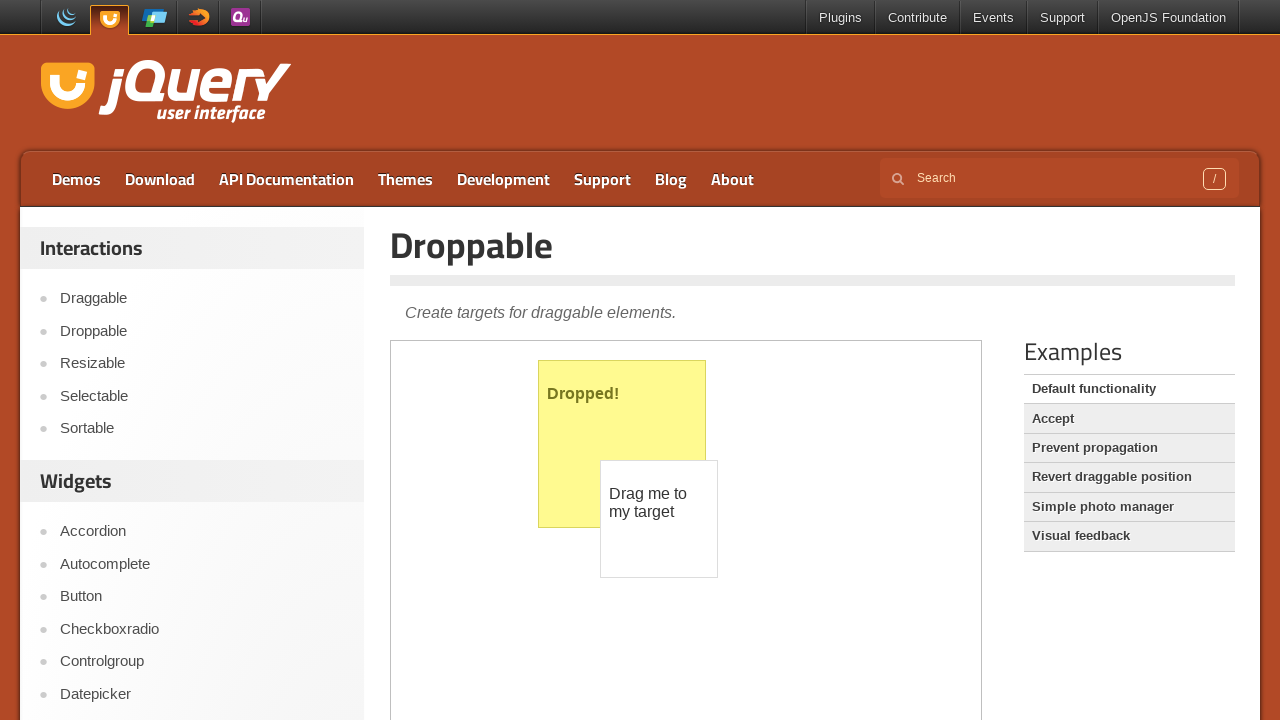

Pressed mouse button down on draggable element at (659, 519)
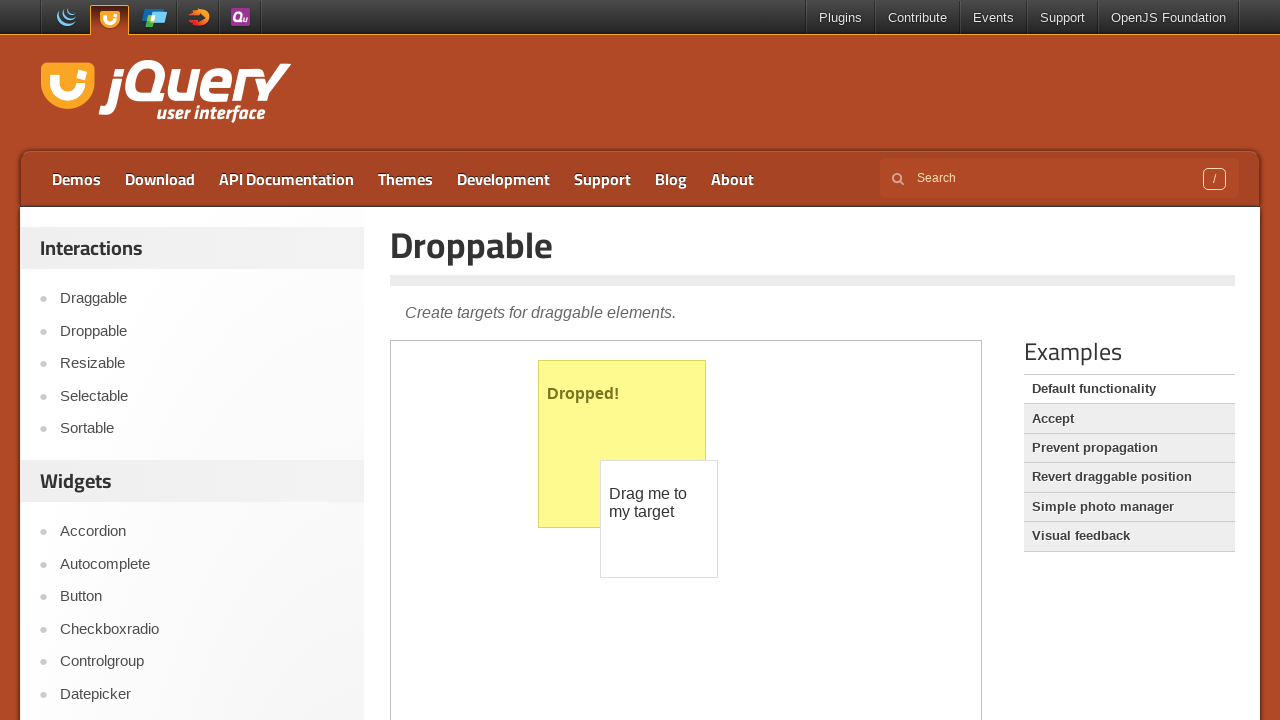

Dragged element to center of drop target at (622, 444)
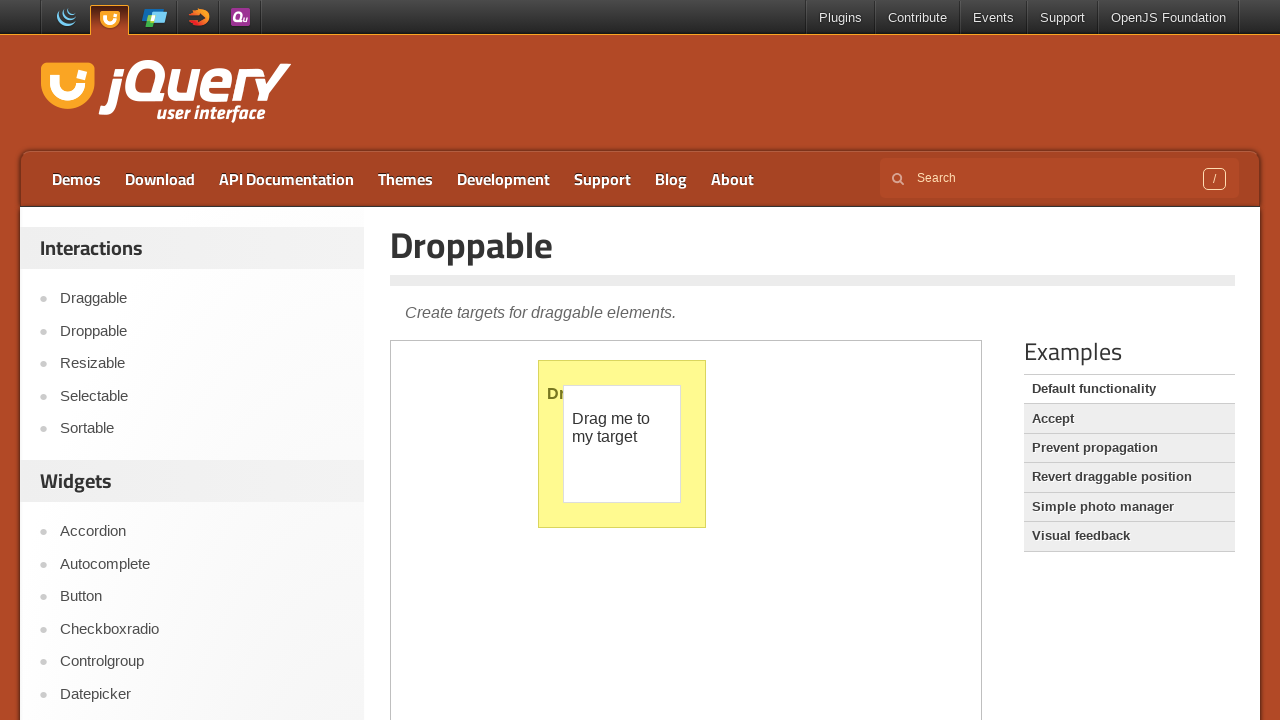

Released mouse button to drop element onto target at (622, 444)
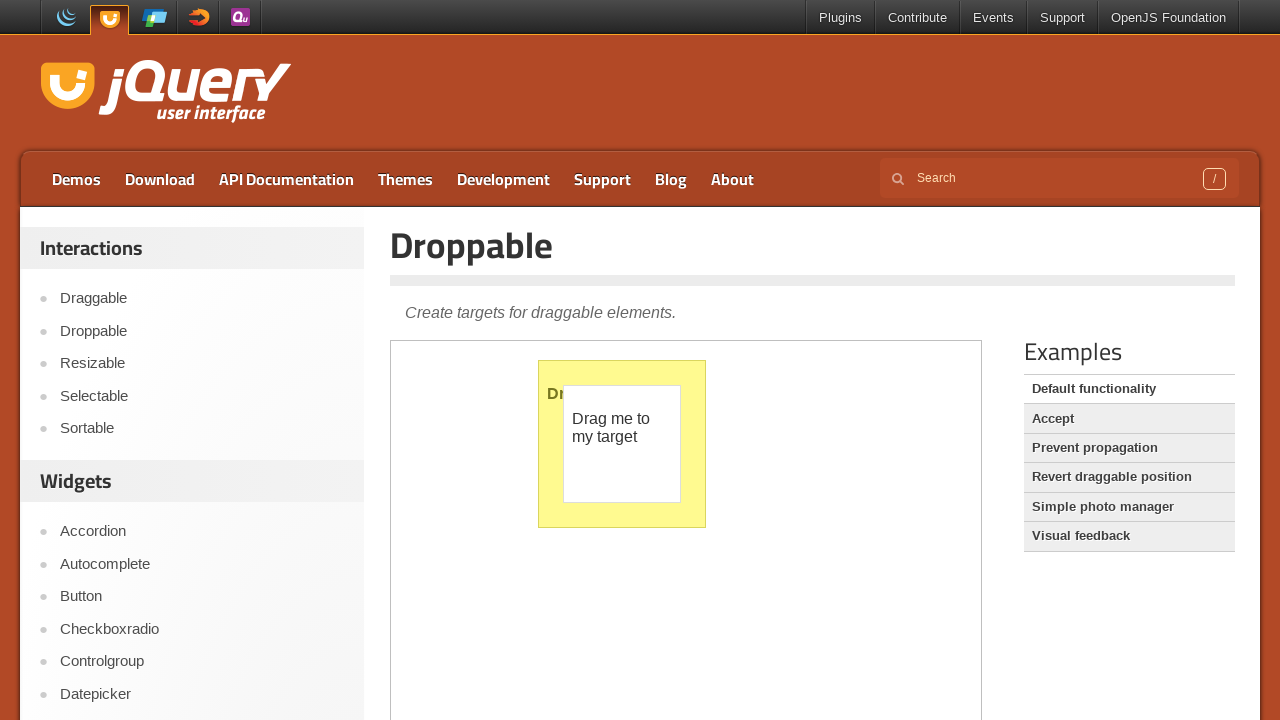

Waited 2 seconds to observe the drop result
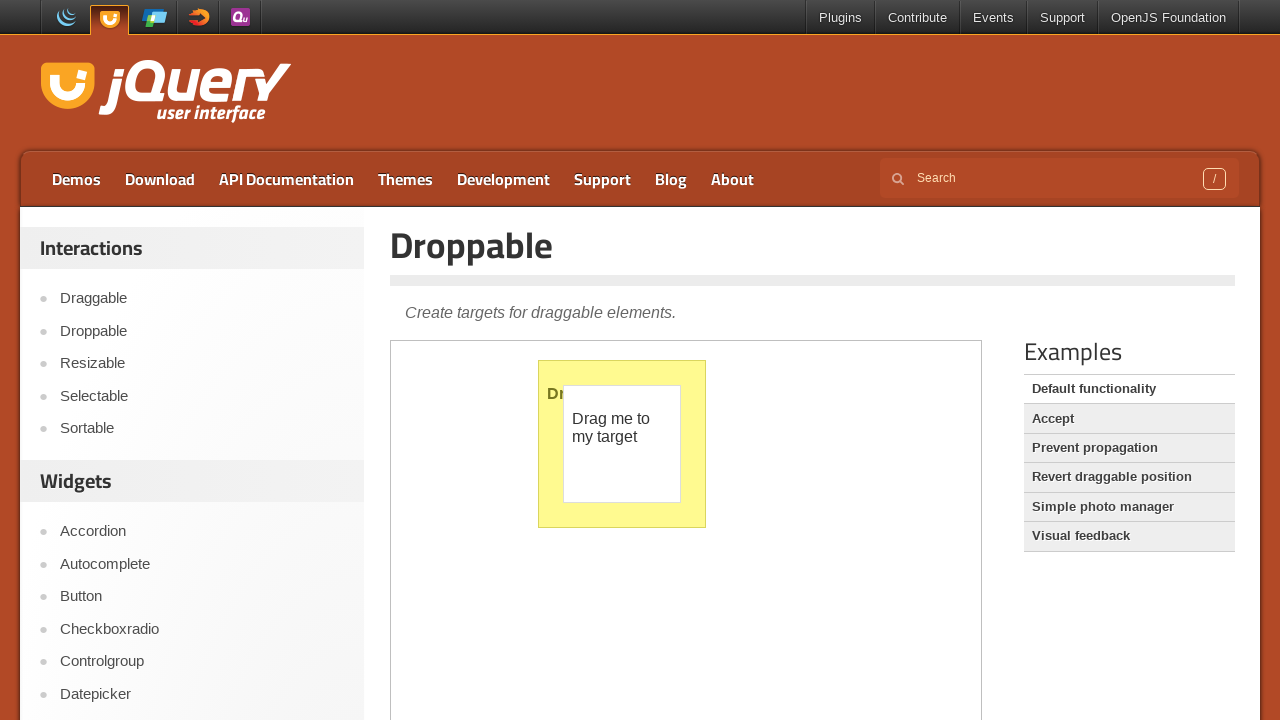

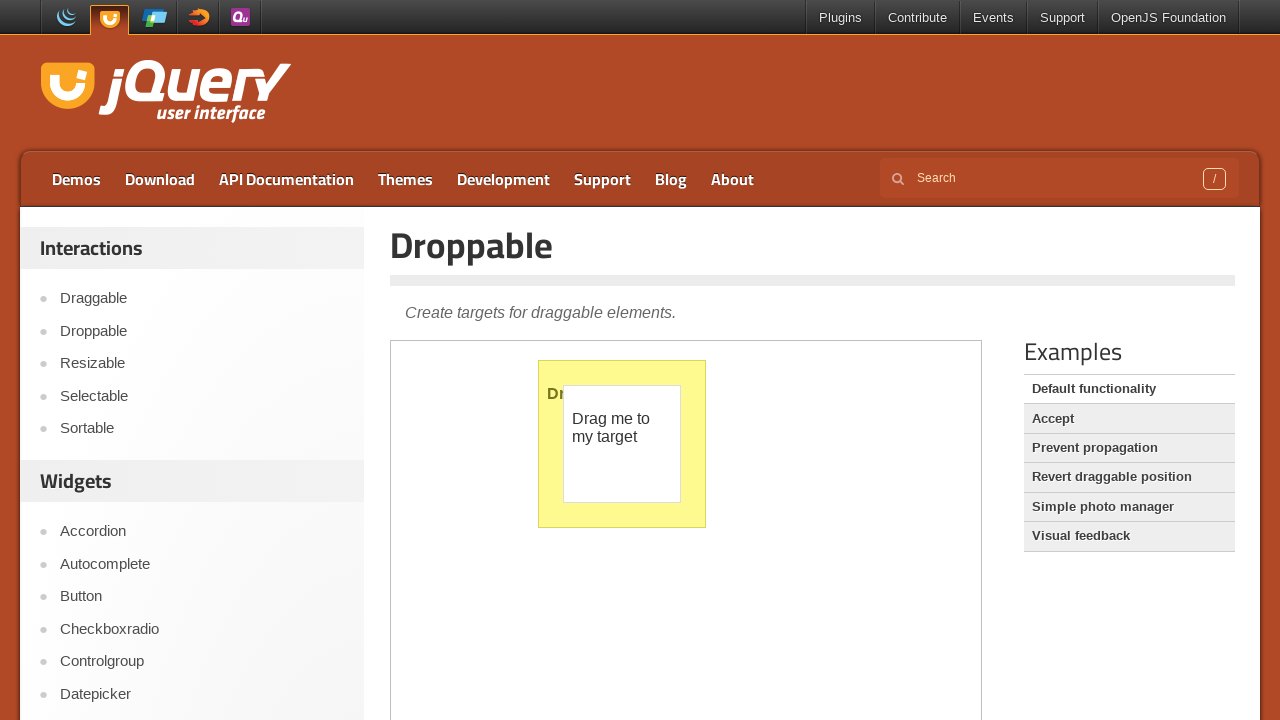